Tests filling the entire feedback form, submitting it, clicking No to go back, and verifying all form fields retain their original values.

Starting URL: https://kristinek.github.io/site/tasks/provide_feedback

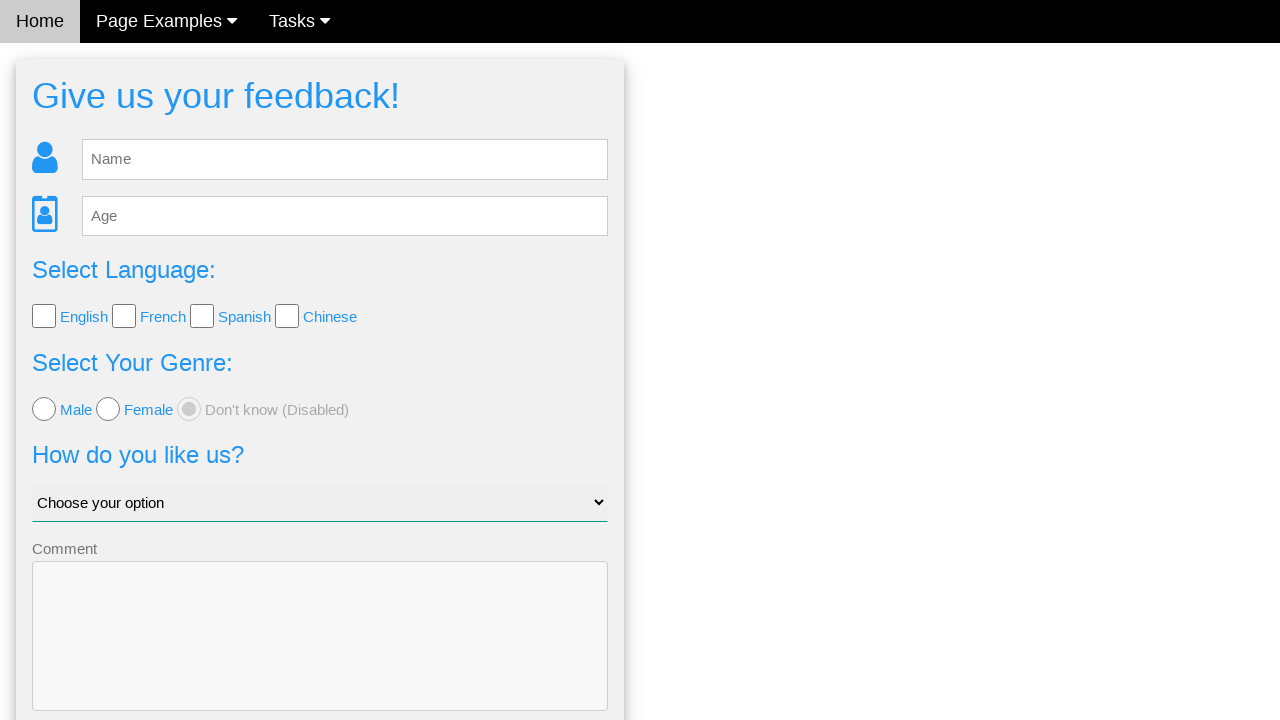

Filled name field with 'Dmitrijs' on input#fb_name
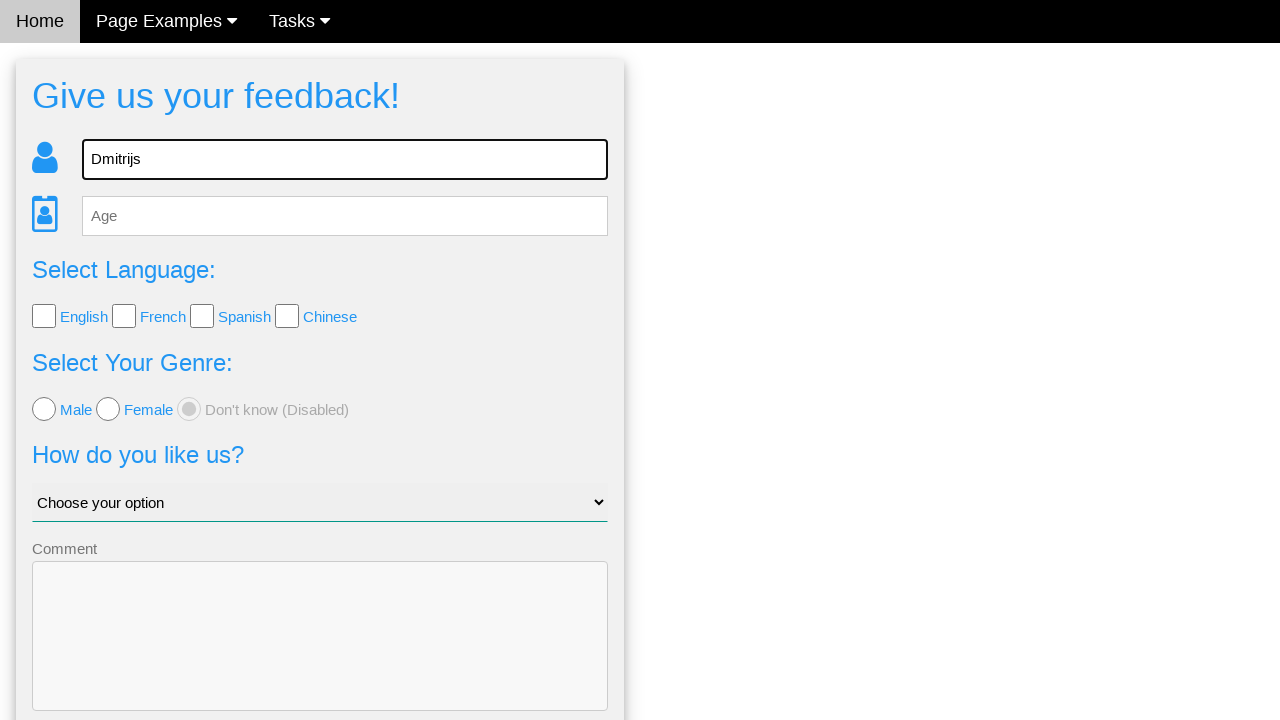

Filled age field with '21' on input#fb_age
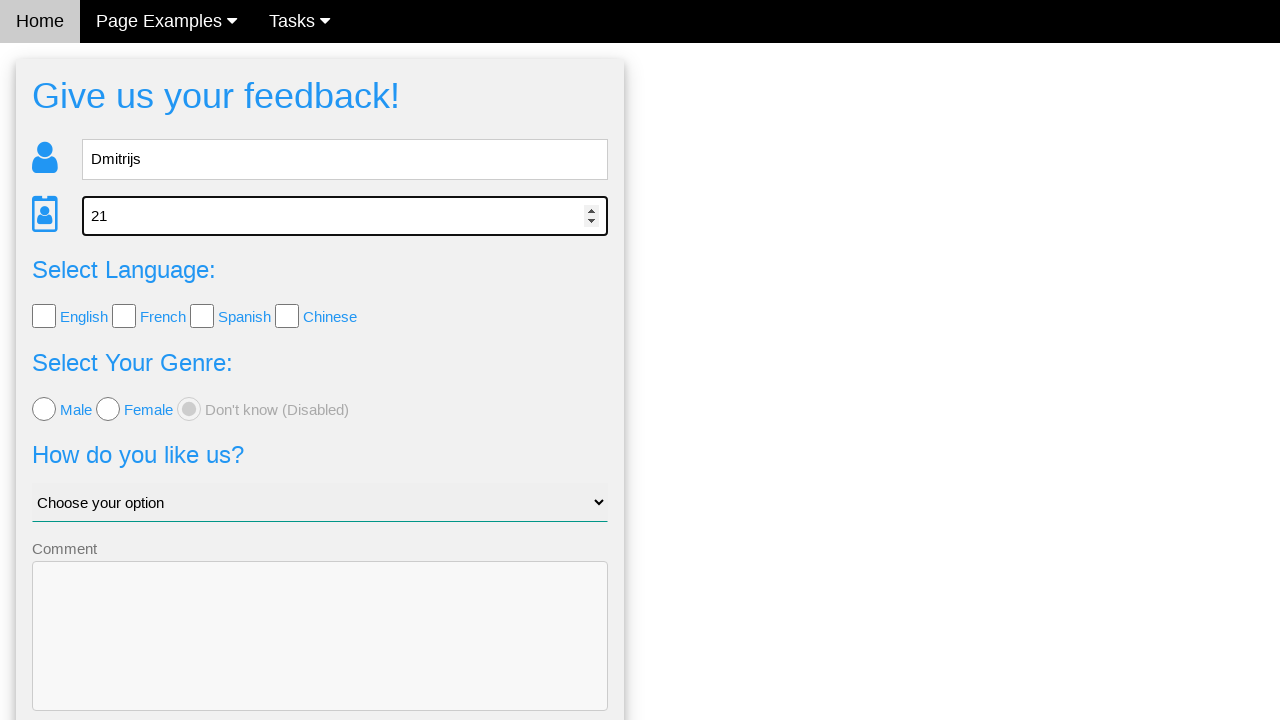

Located all checkboxes on form
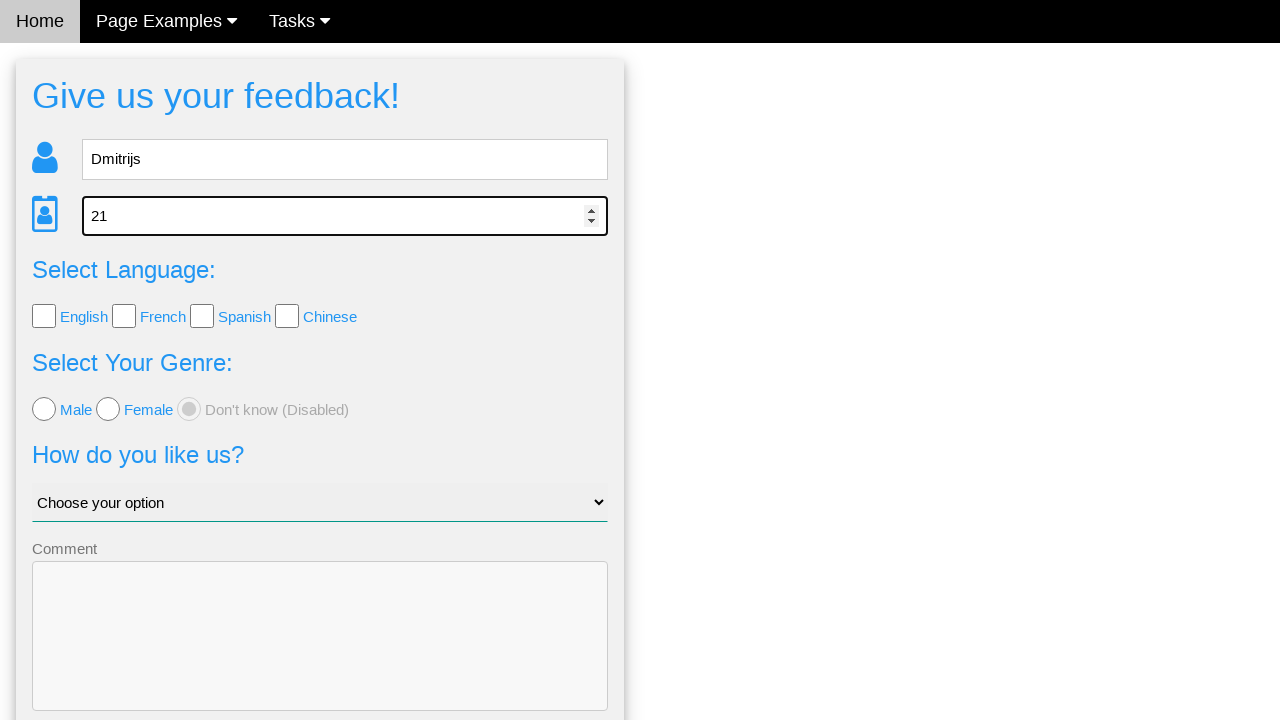

Clicked checkbox 1 (first time) at (44, 316) on .w3-check[type='checkbox'] >> nth=0
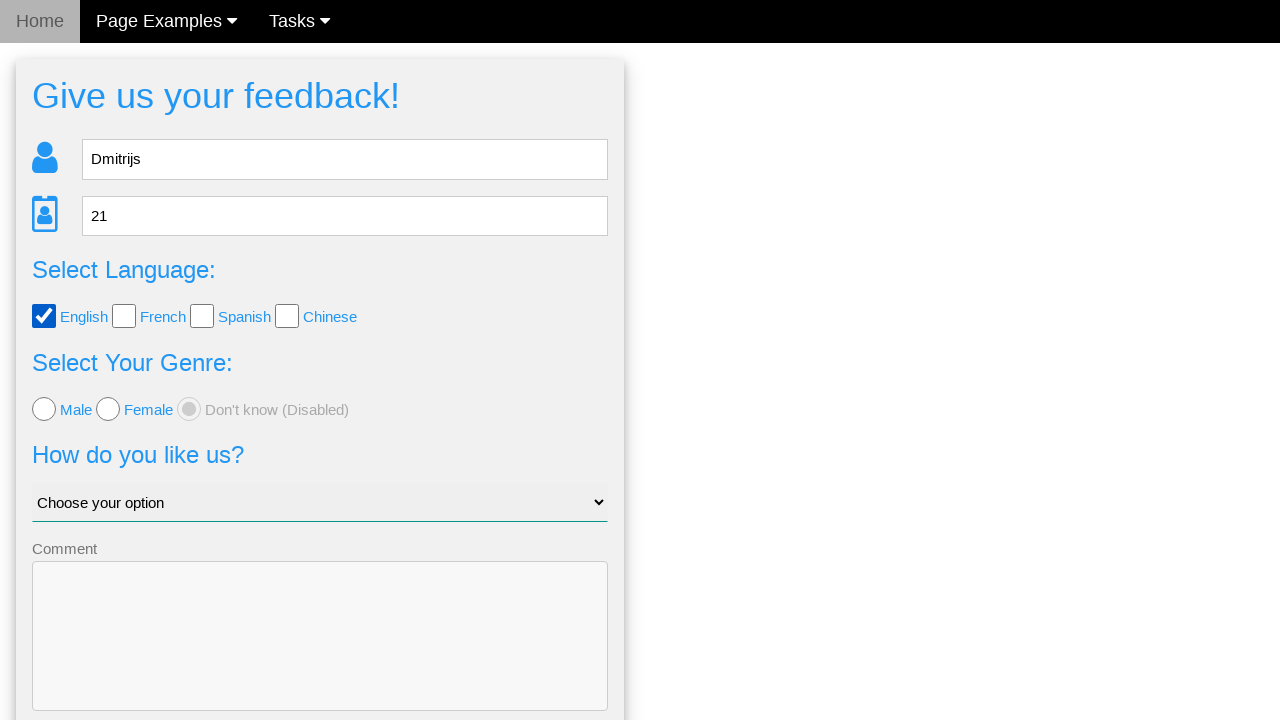

Clicked checkbox 1 (second time to toggle back) at (44, 316) on .w3-check[type='checkbox'] >> nth=0
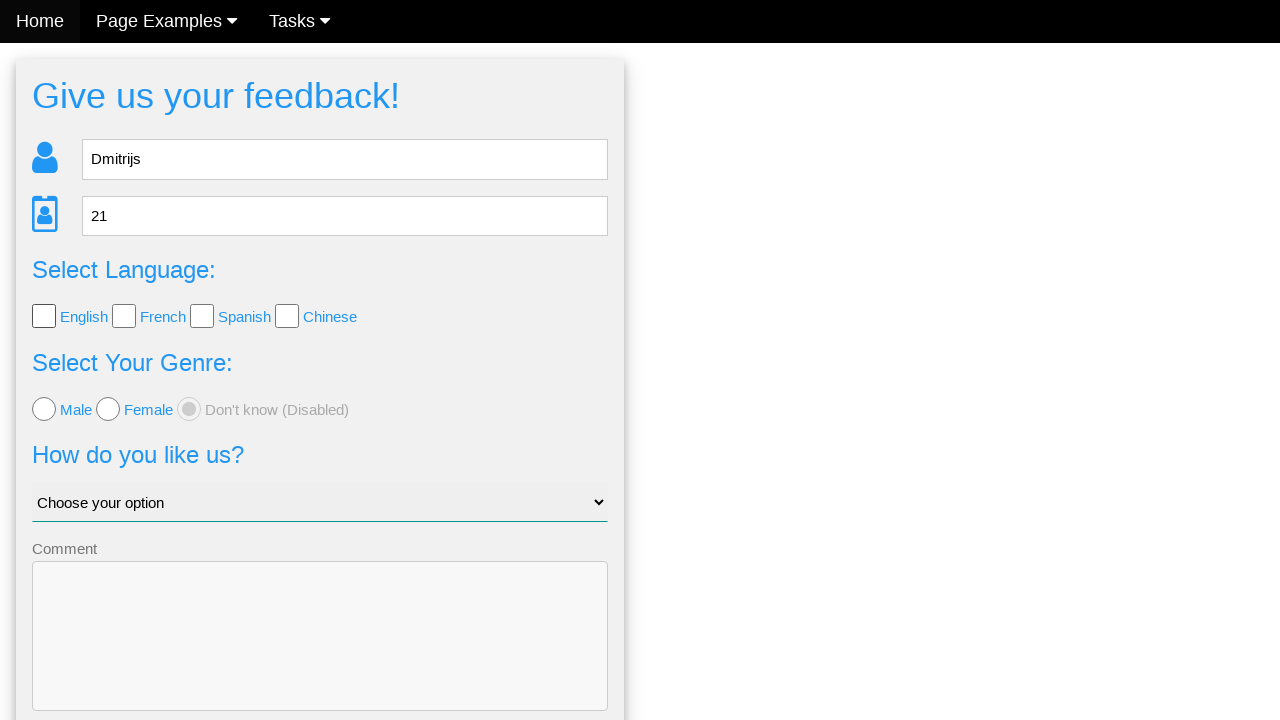

Clicked checkbox 2 (first time) at (124, 316) on .w3-check[type='checkbox'] >> nth=1
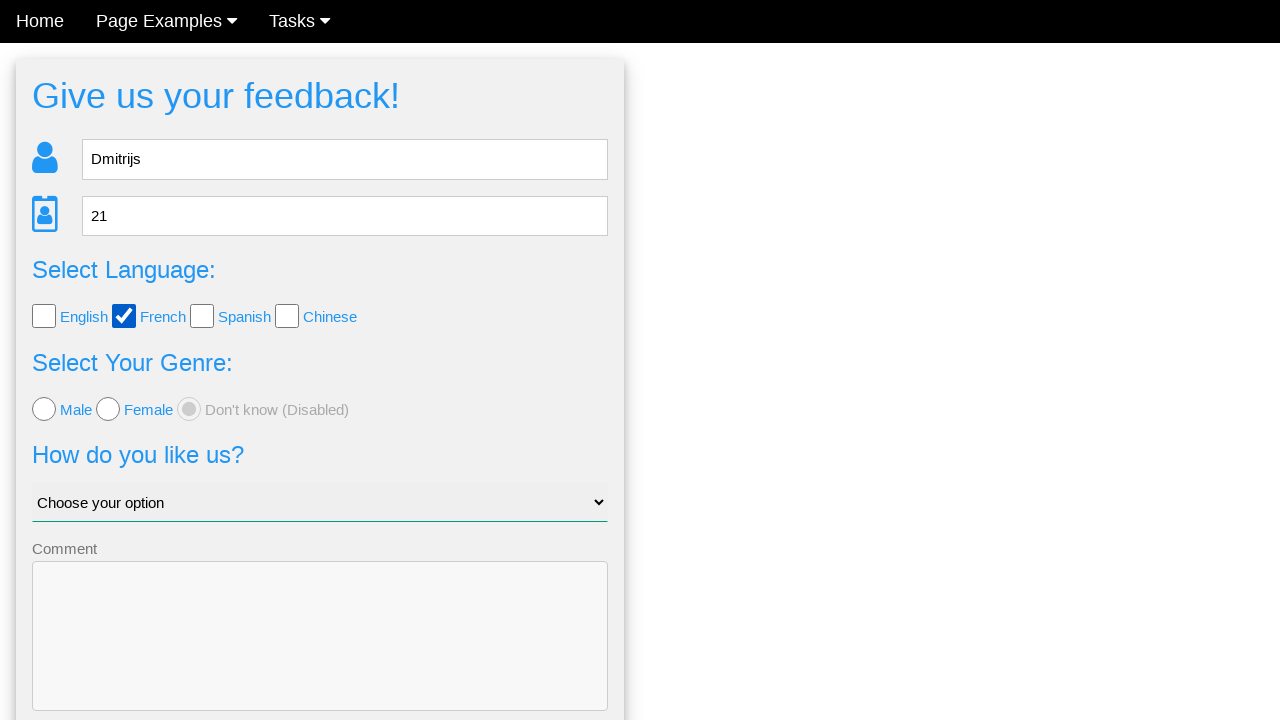

Clicked checkbox 2 (second time to toggle back) at (124, 316) on .w3-check[type='checkbox'] >> nth=1
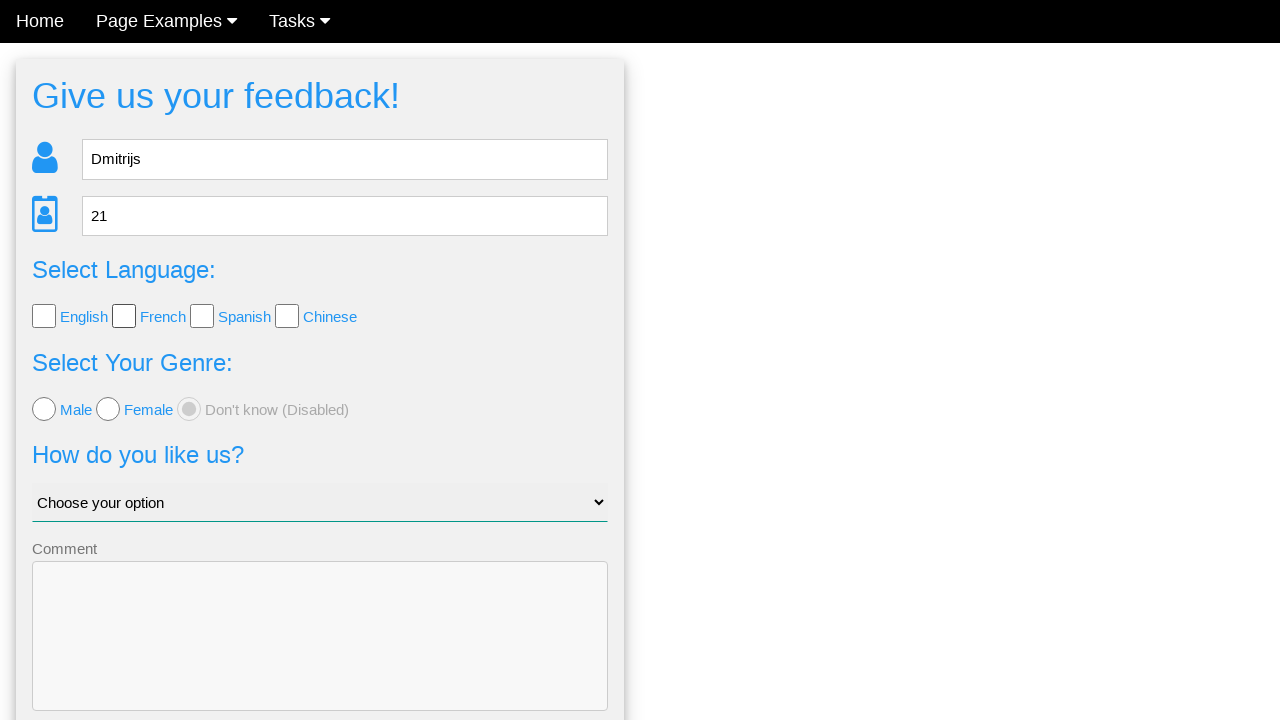

Clicked checkbox 3 (first time) at (202, 316) on .w3-check[type='checkbox'] >> nth=2
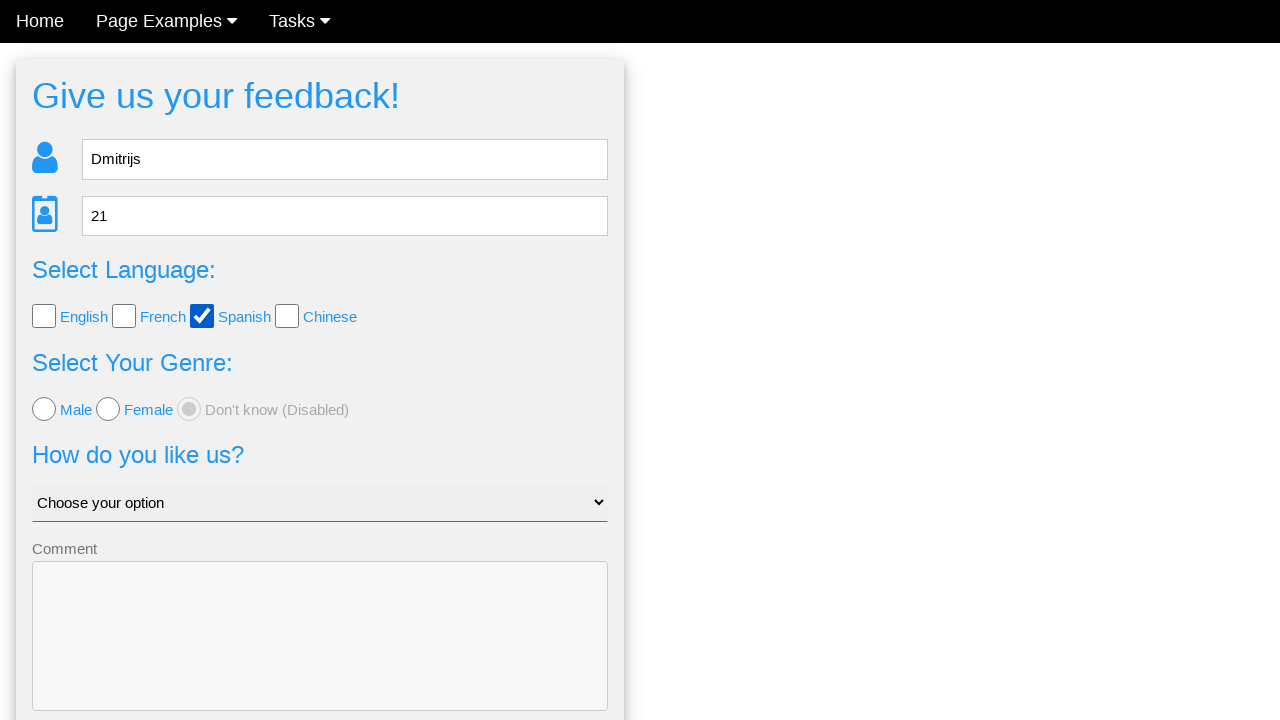

Clicked checkbox 3 (second time to toggle back) at (202, 316) on .w3-check[type='checkbox'] >> nth=2
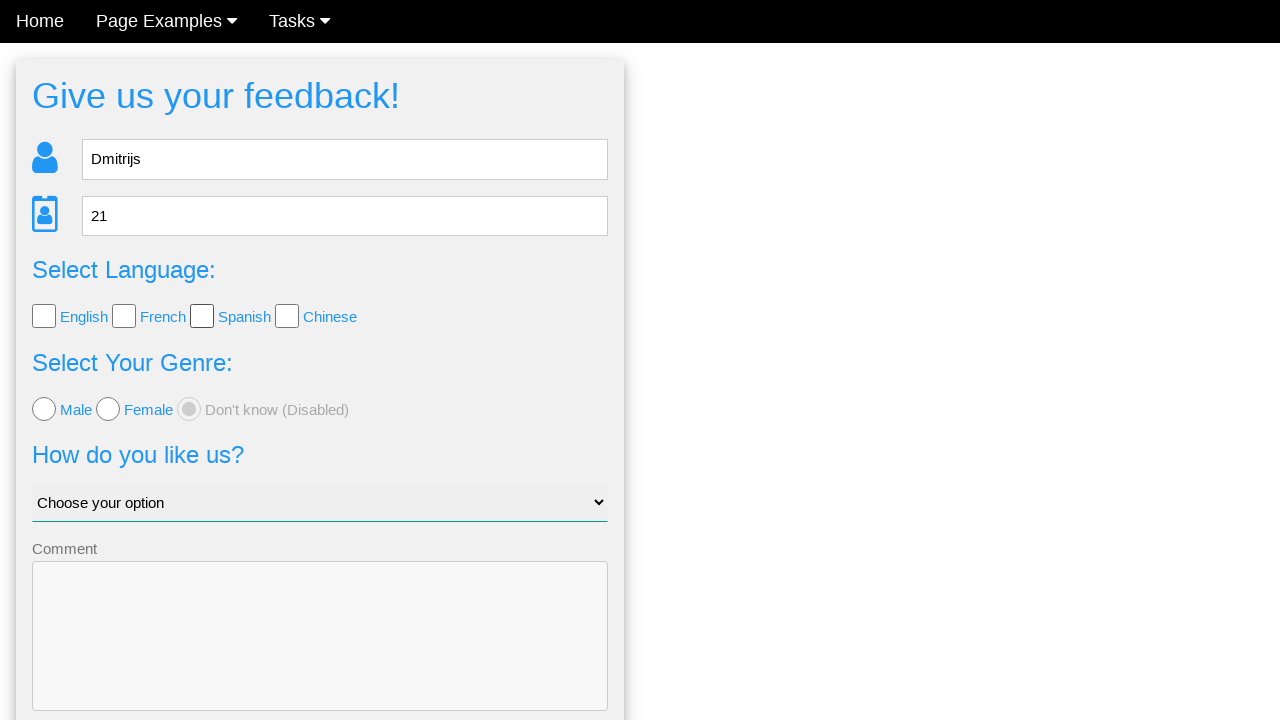

Clicked checkbox 4 (first time) at (287, 316) on .w3-check[type='checkbox'] >> nth=3
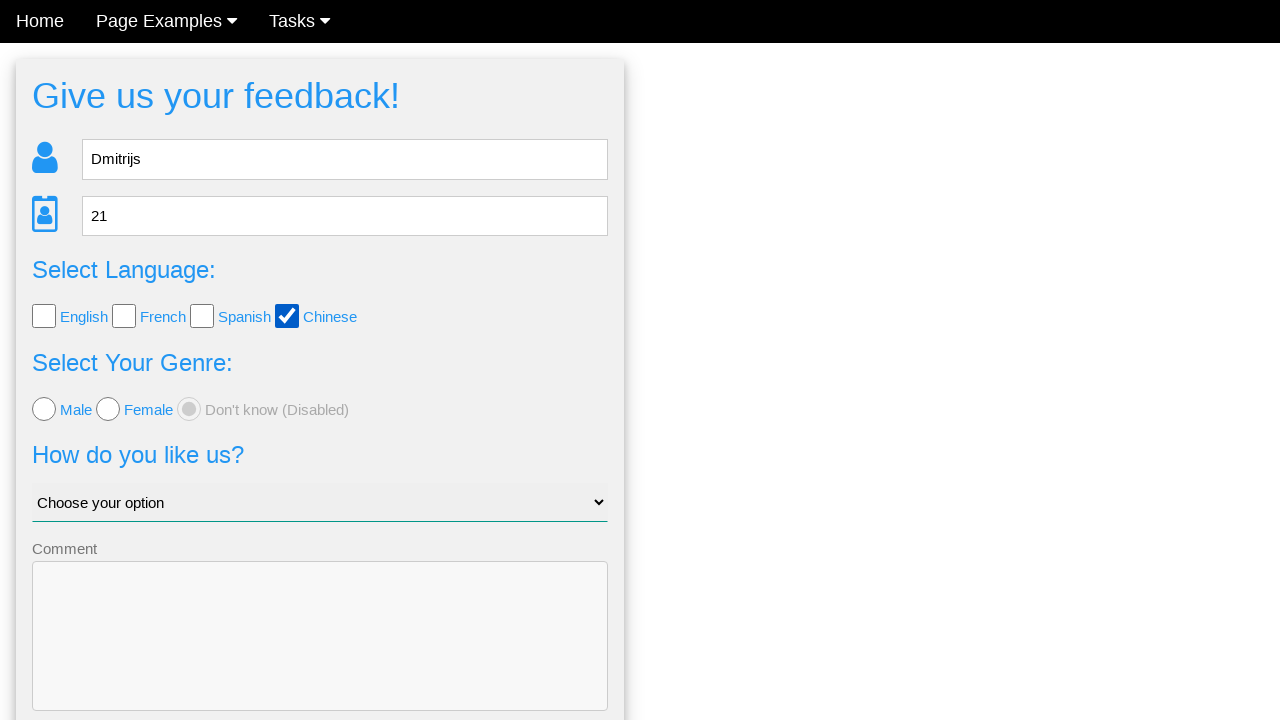

Clicked checkbox 4 (second time to toggle back) at (287, 316) on .w3-check[type='checkbox'] >> nth=3
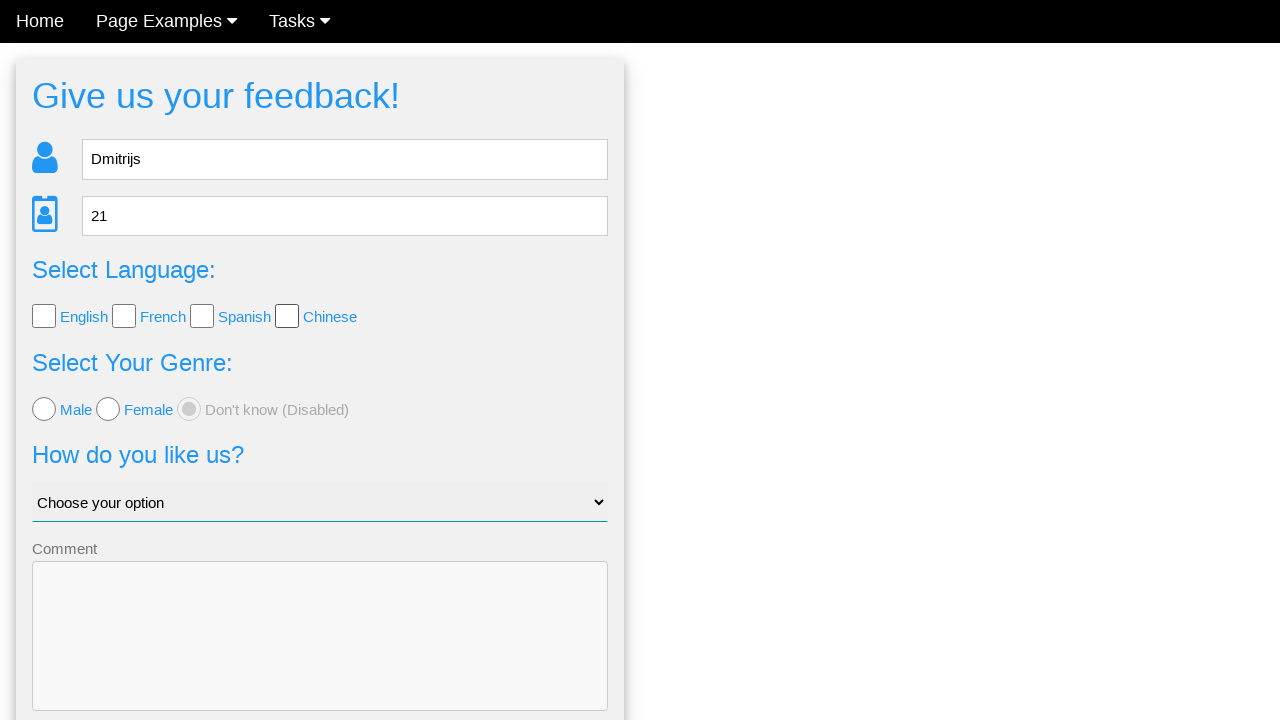

Checked English language checkbox at (44, 316) on .w3-check[value='English'][type='checkbox']
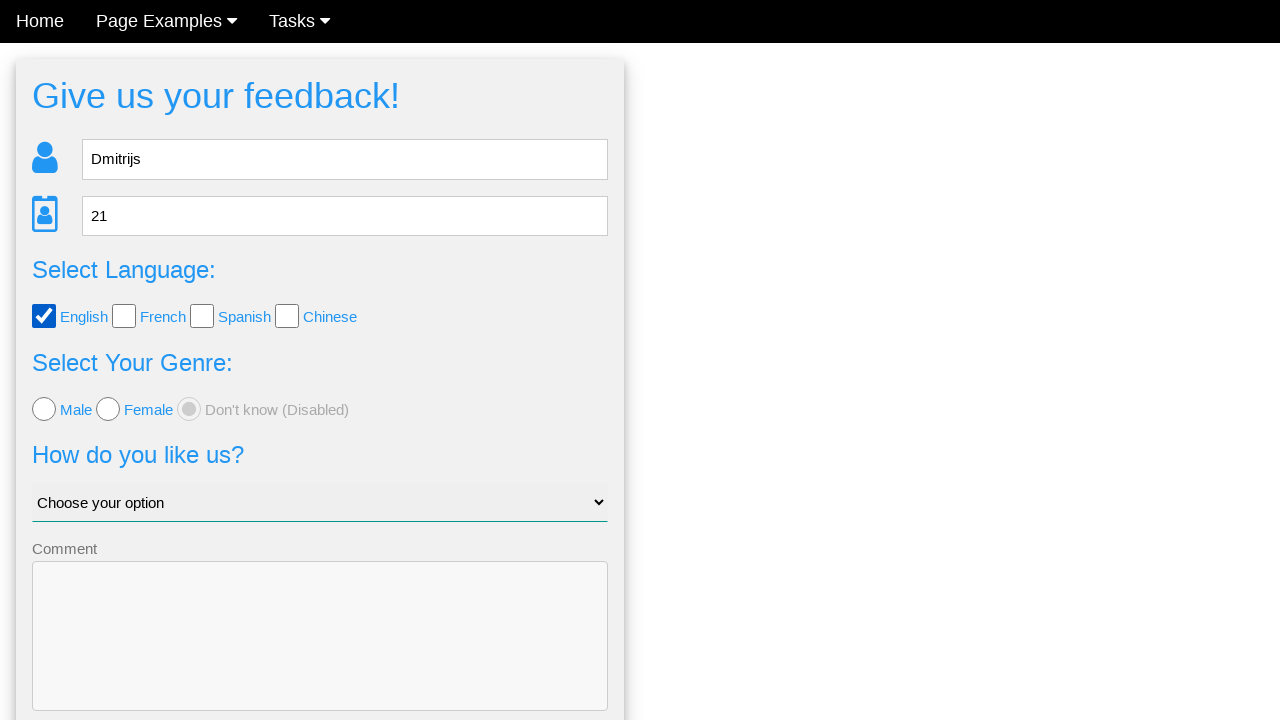

Selected male radio button at (44, 409) on .w3-radio[value='male'][type='radio']
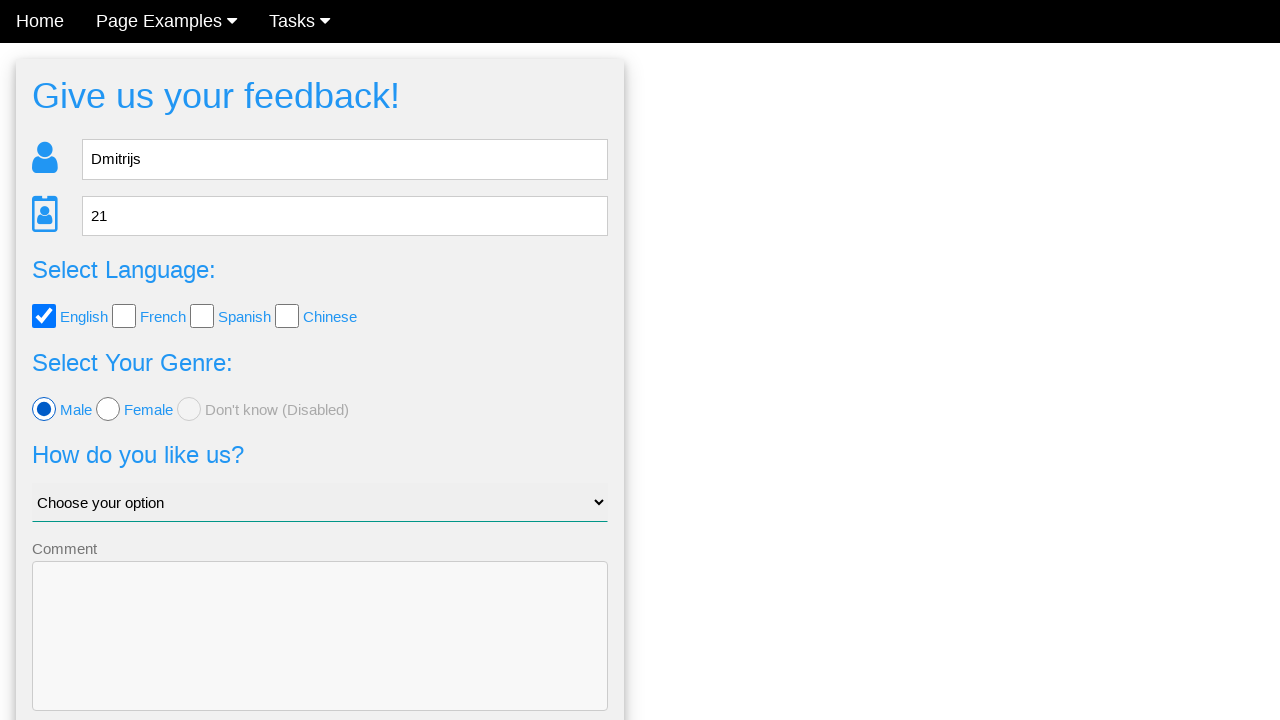

Selected 'Good' option from dropdown on #like_us
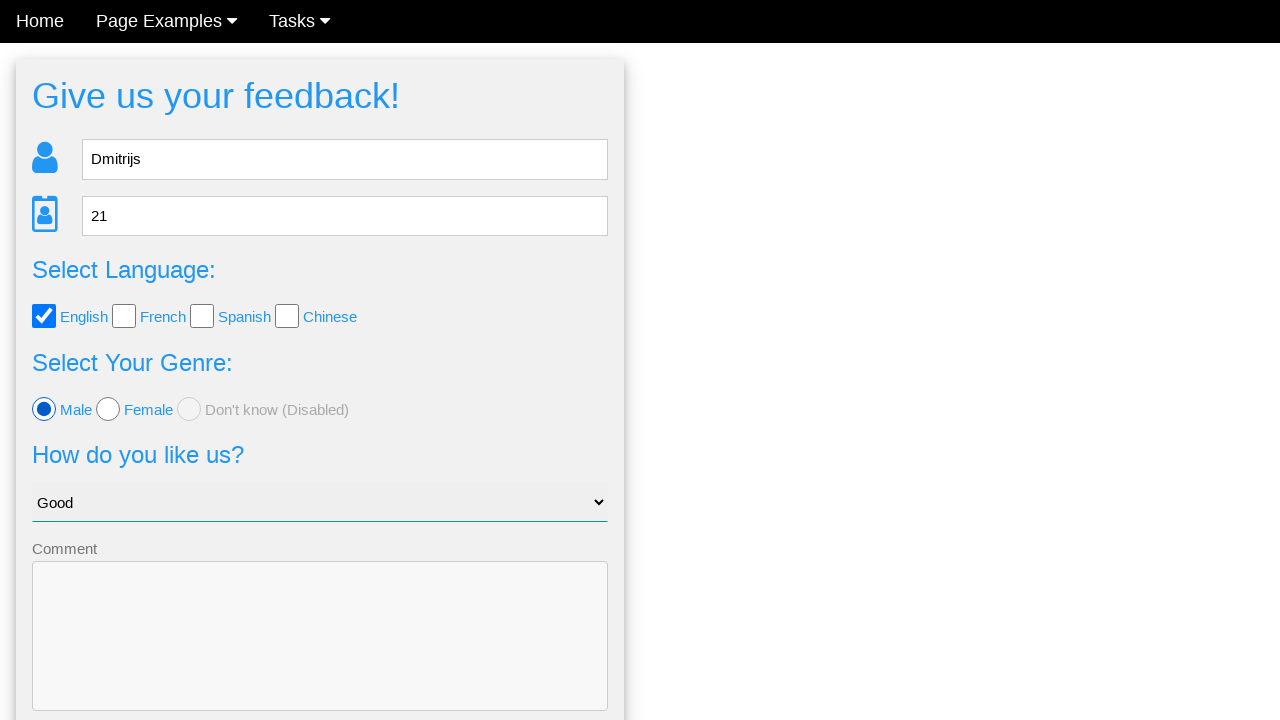

Filled comment field with 'Something' on textarea.w3-input.w3-border
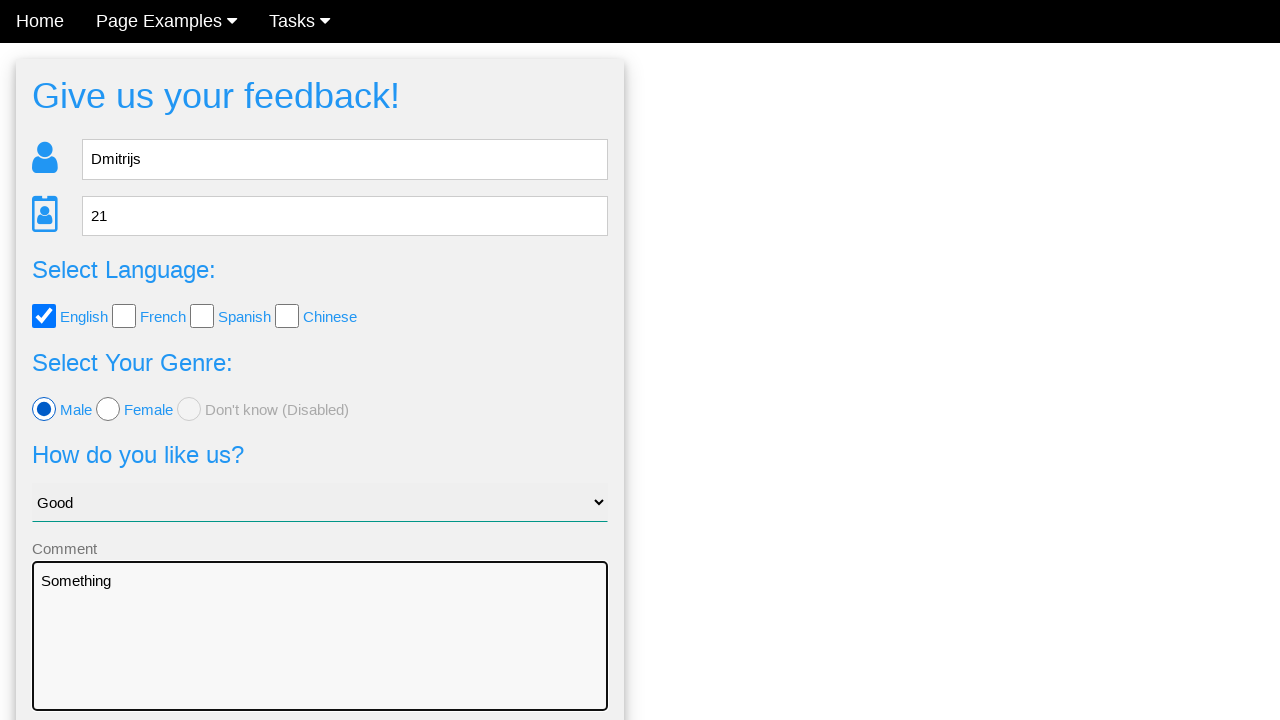

Clicked Send button to submit feedback form at (320, 656) on button
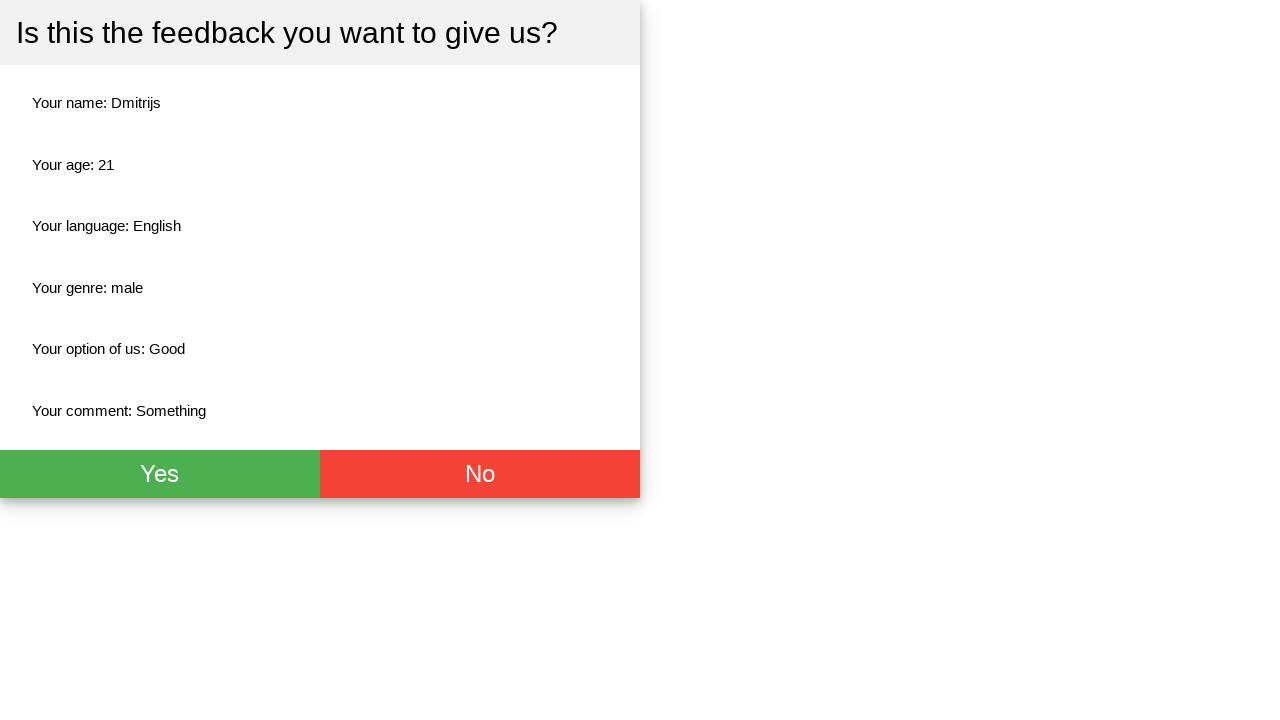

Waited for result page with No button to appear
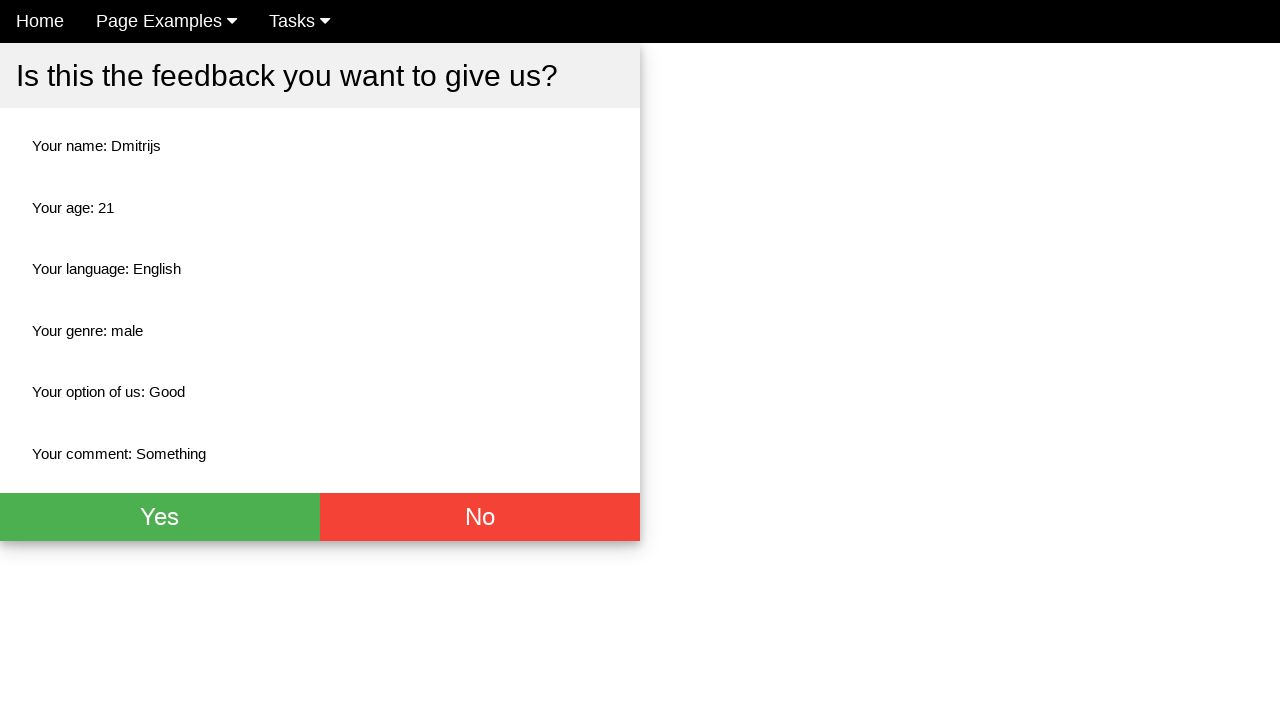

Clicked No button to go back to form at (480, 517) on button.w3-btn.w3-red.w3-xlarge
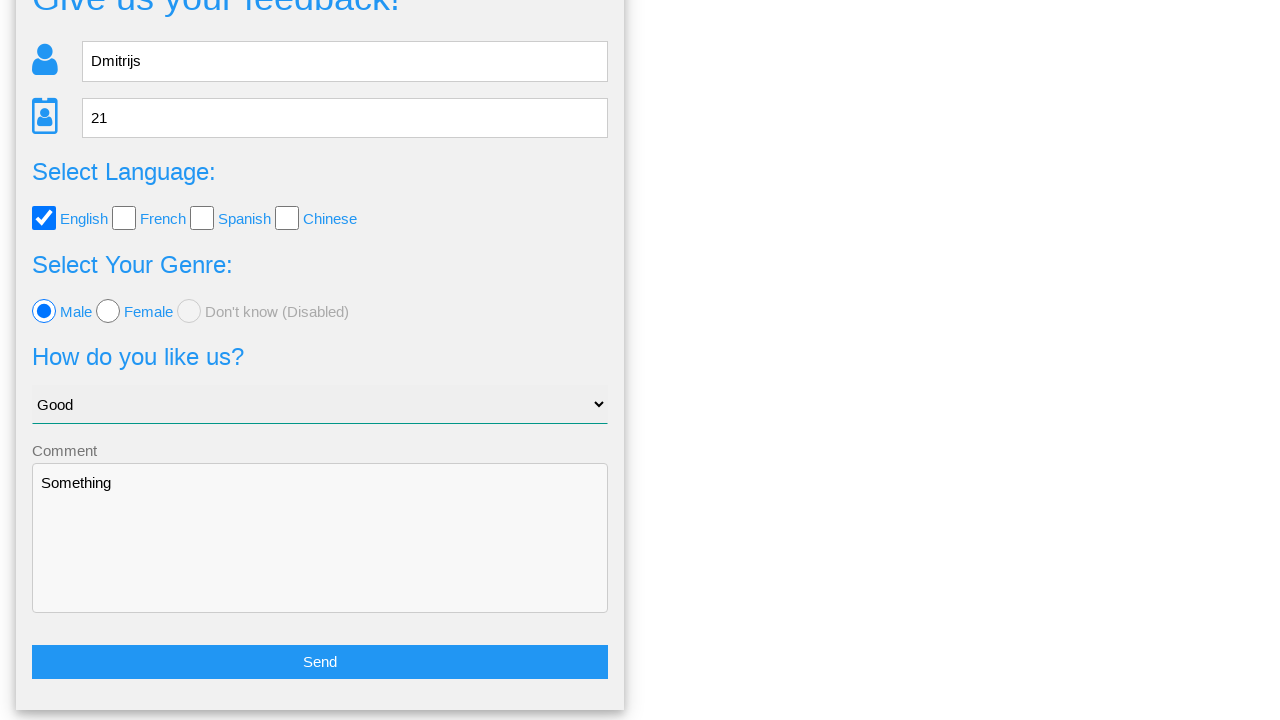

Waited for feedback form to reload
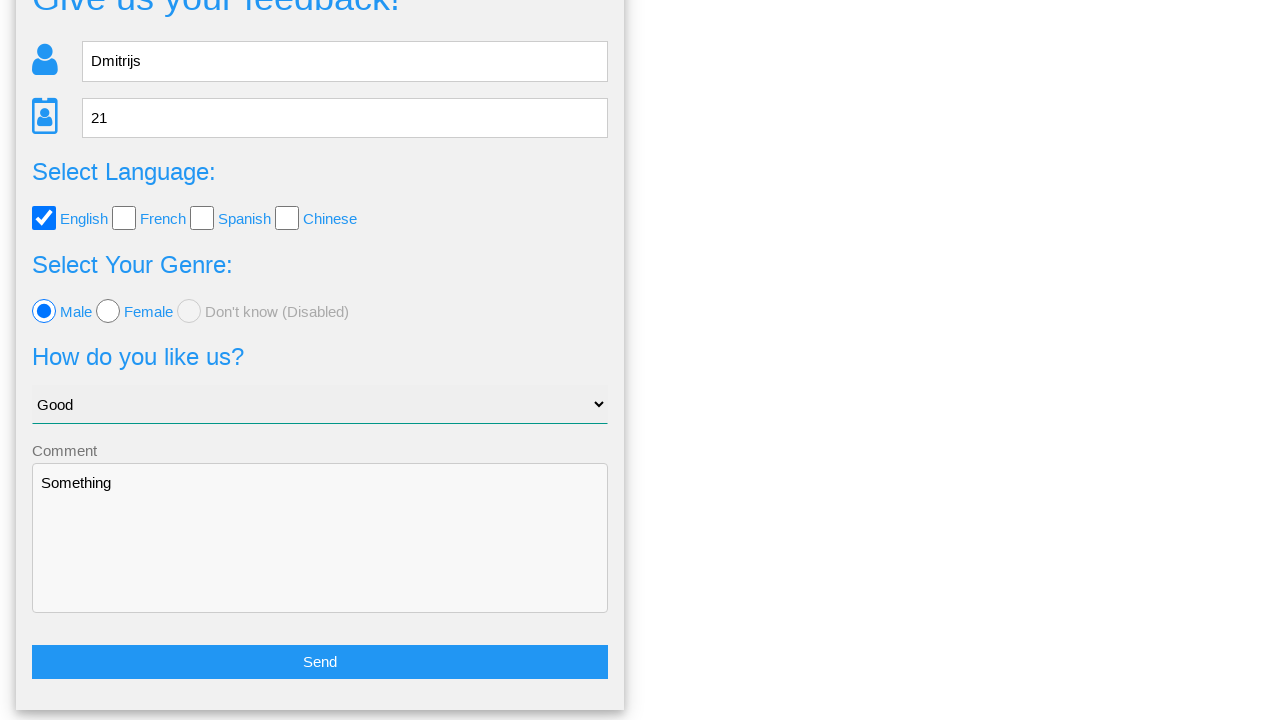

Verified name field retained value 'Dmitrijs'
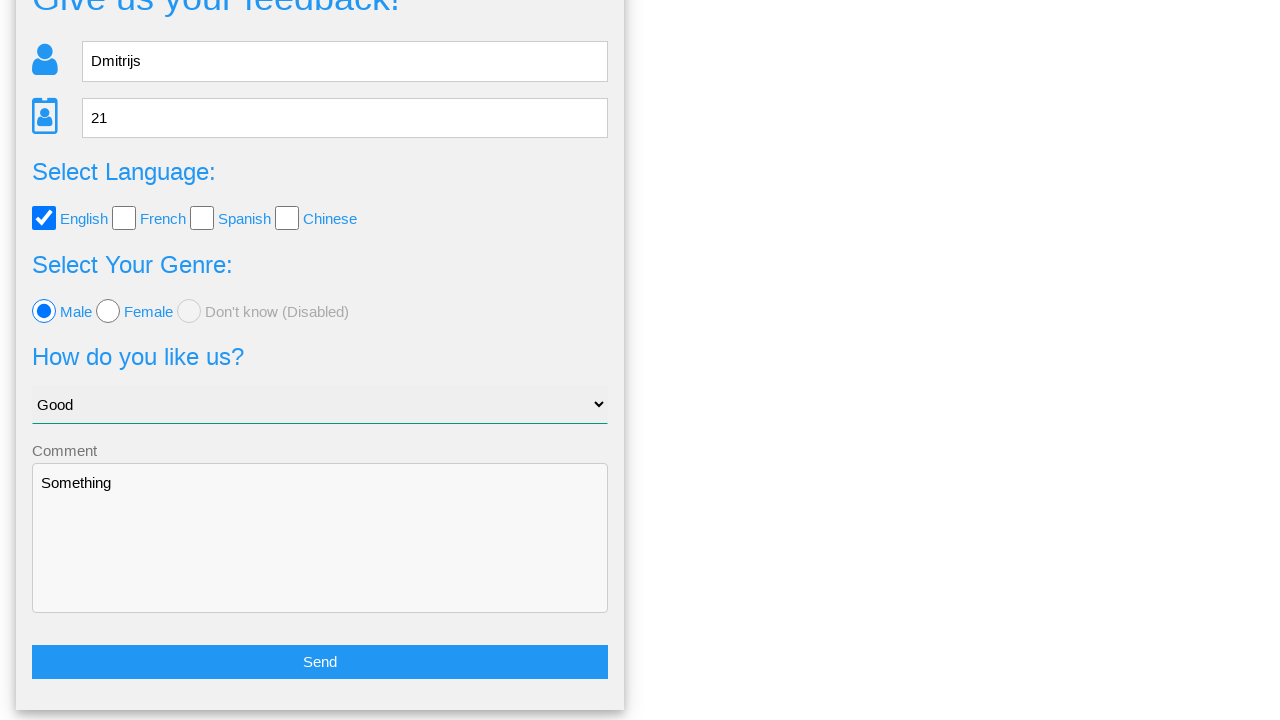

Verified age field retained value '21'
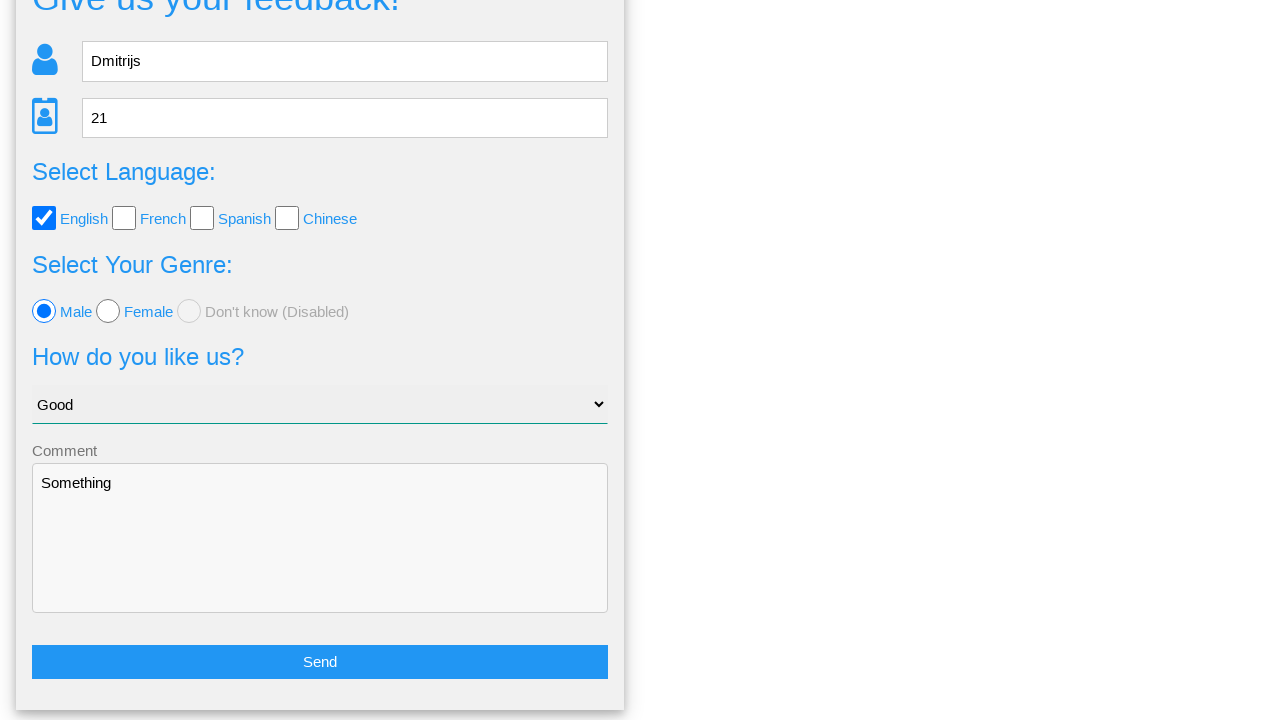

Verified English checkbox remained checked
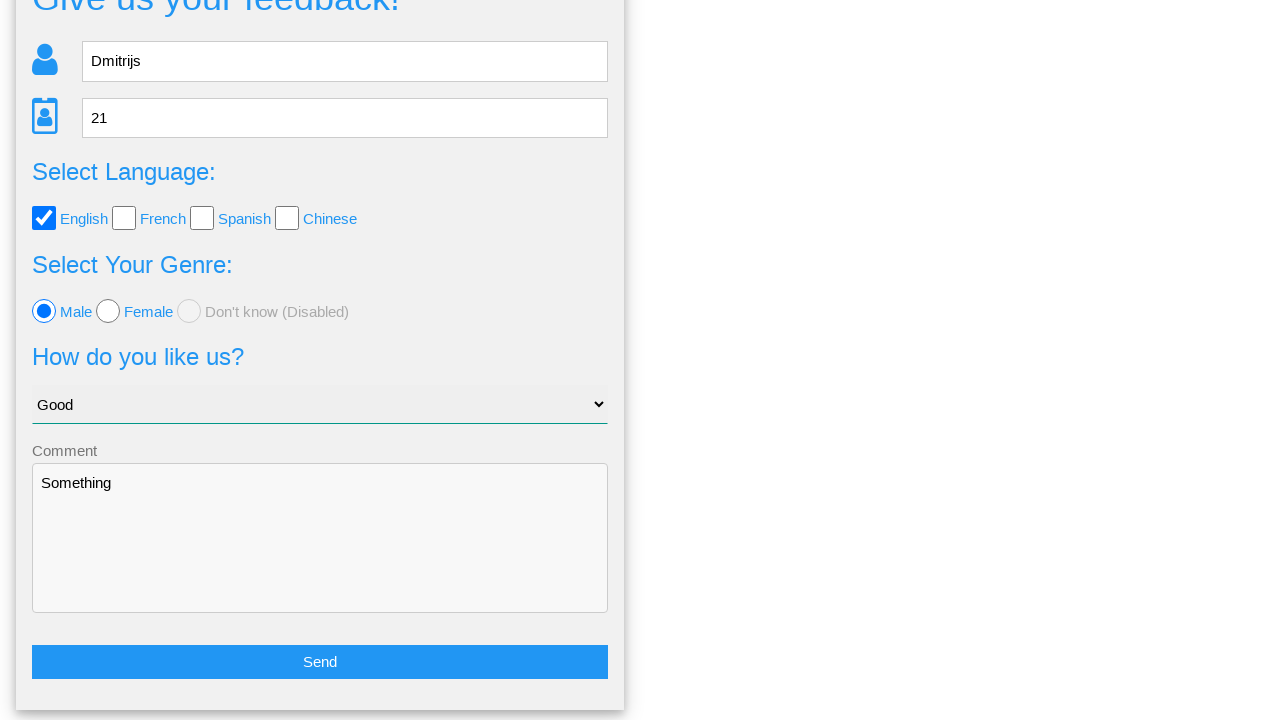

Verified male radio button remained selected
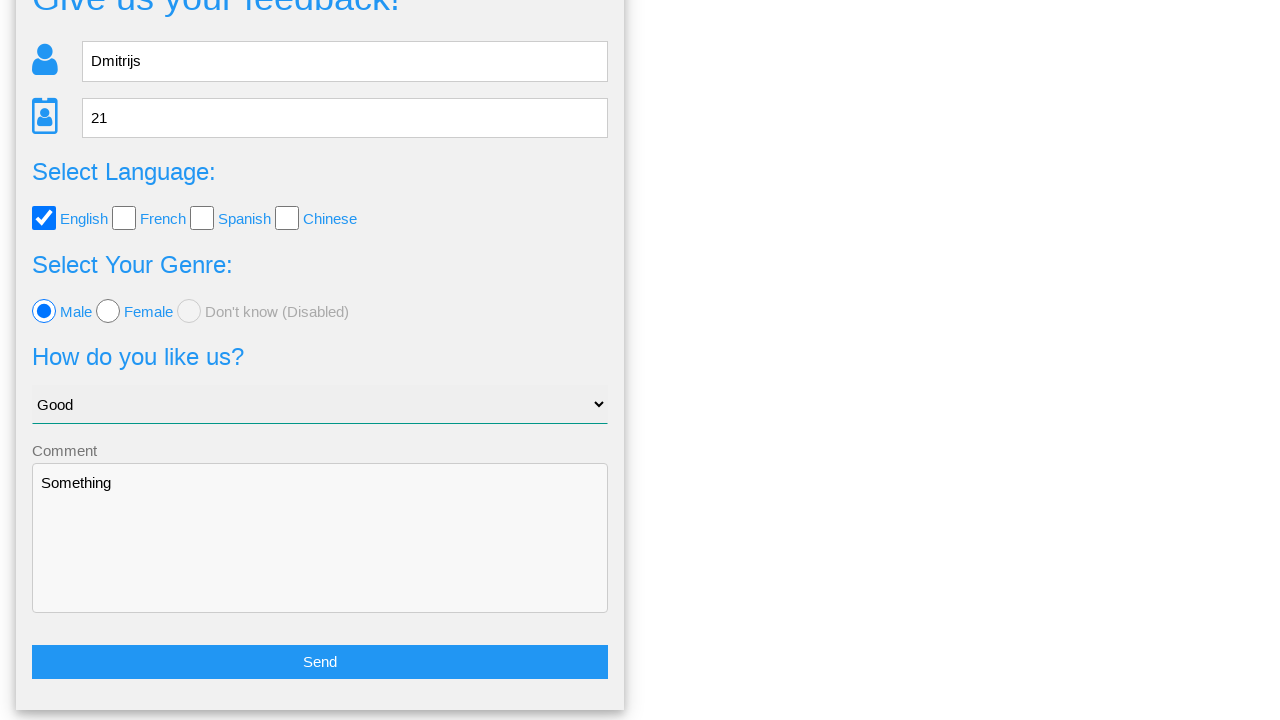

Verified dropdown retained 'Good' selection
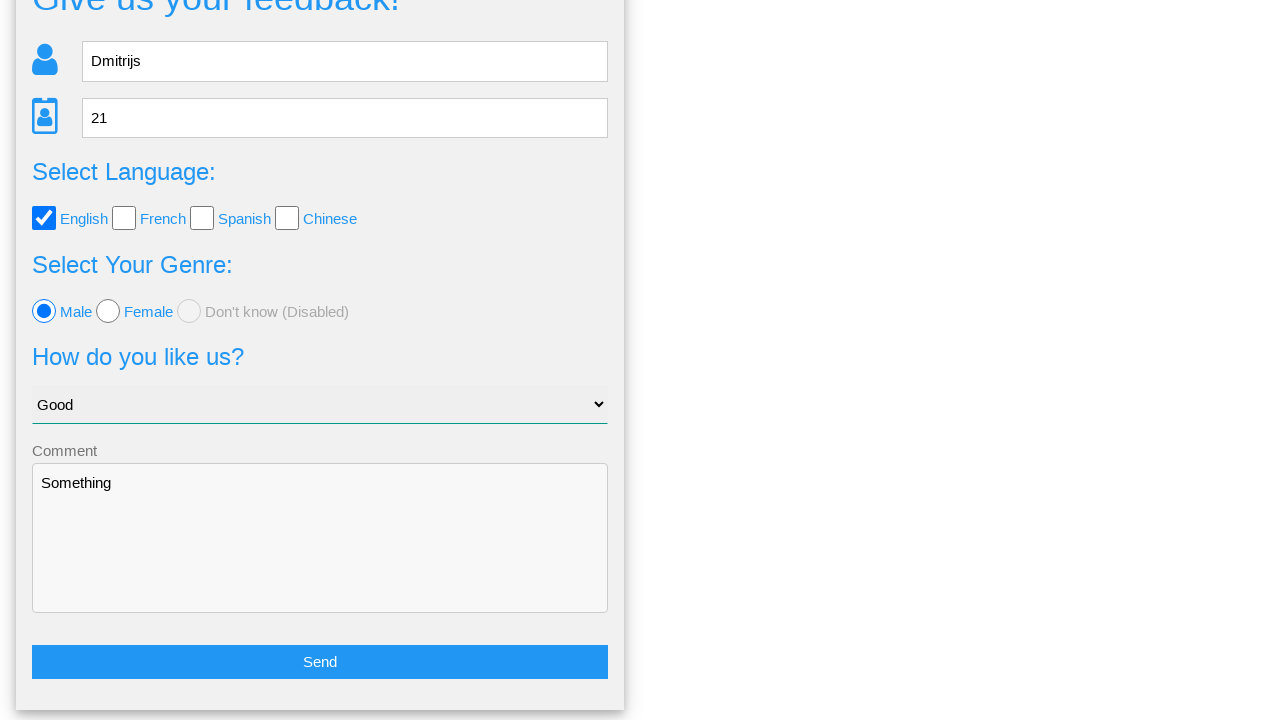

Verified comment field retained value 'Something'
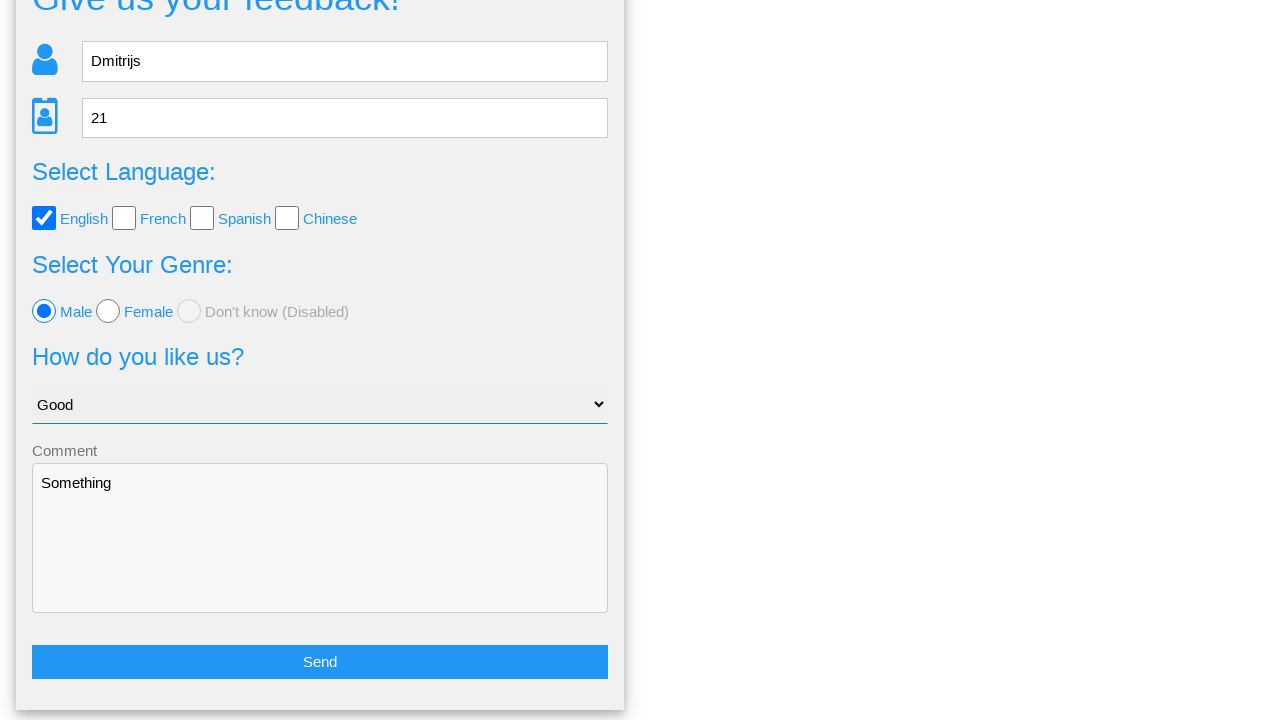

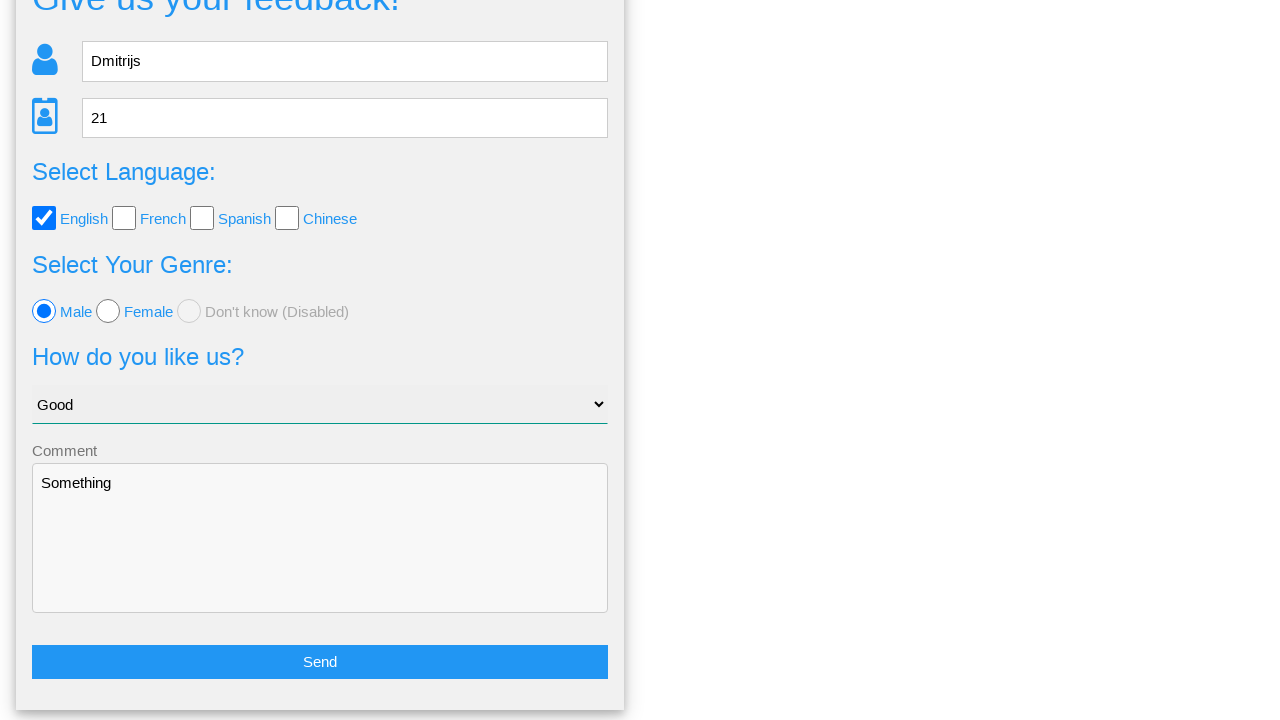